Tests form submit event tracking by filling email and message fields, then submitting the form

Starting URL: https://practice.expandtesting.com/google-tracking-events#

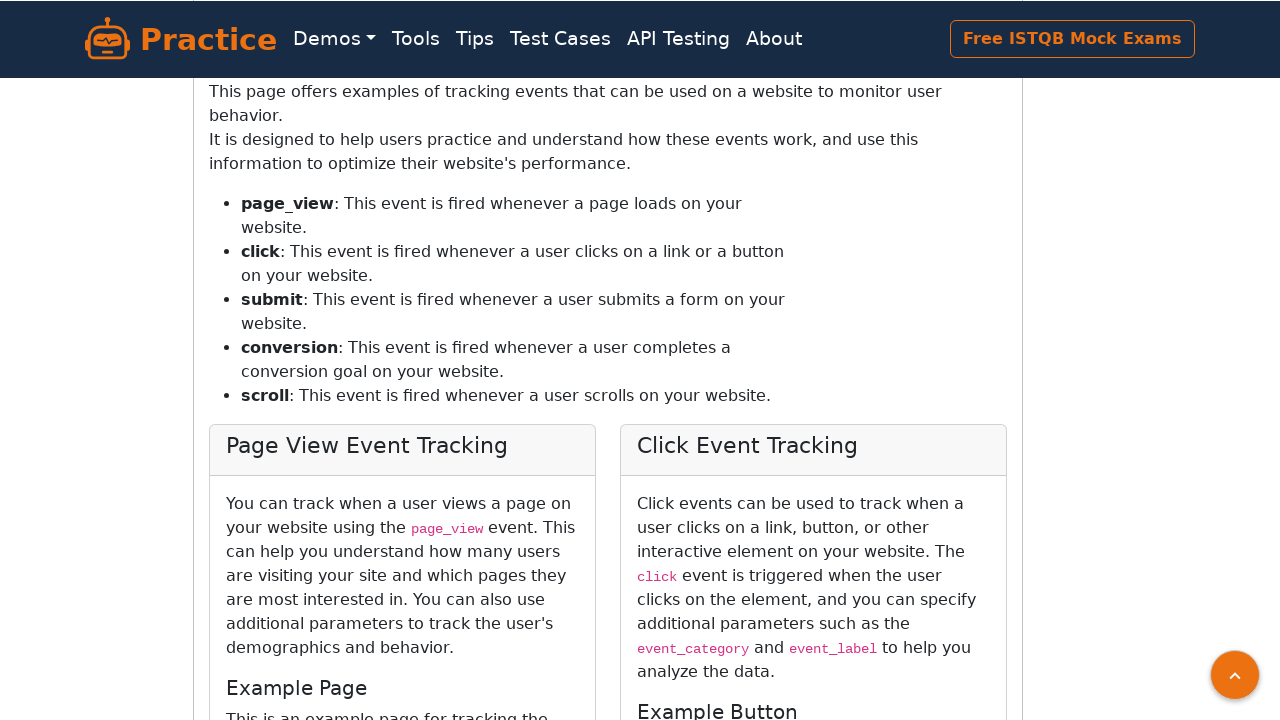

Filled email field with 'testuser2024@example.com' on [type='email']
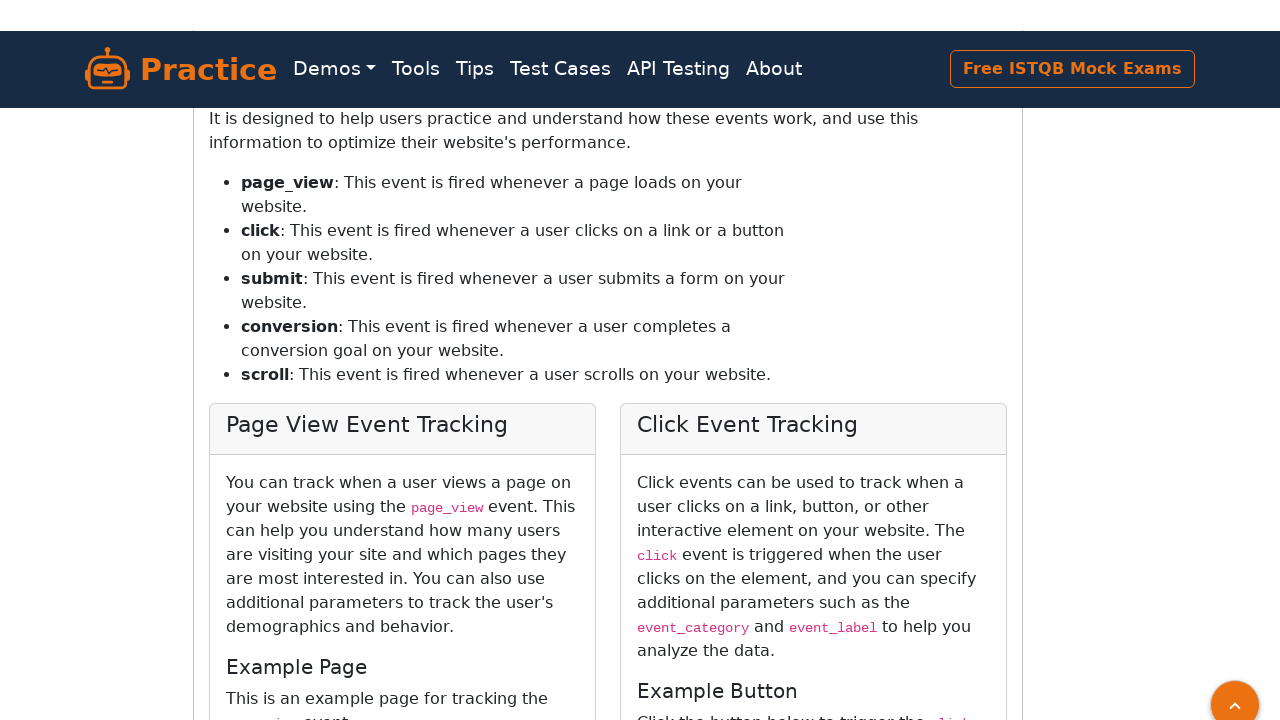

Filled message field with 'Hello, this is a test message' on [class='form-control'] >> nth=1
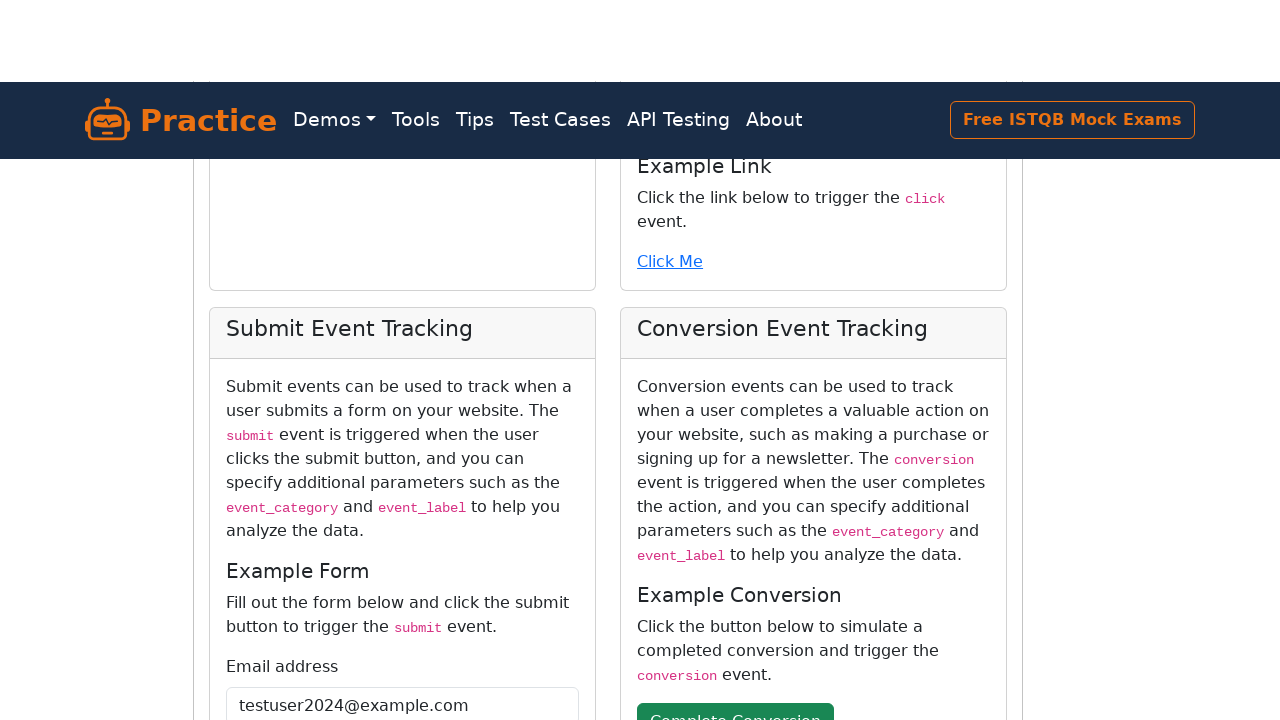

Clicked submit button to submit the form at (267, 400) on button[type='submit']
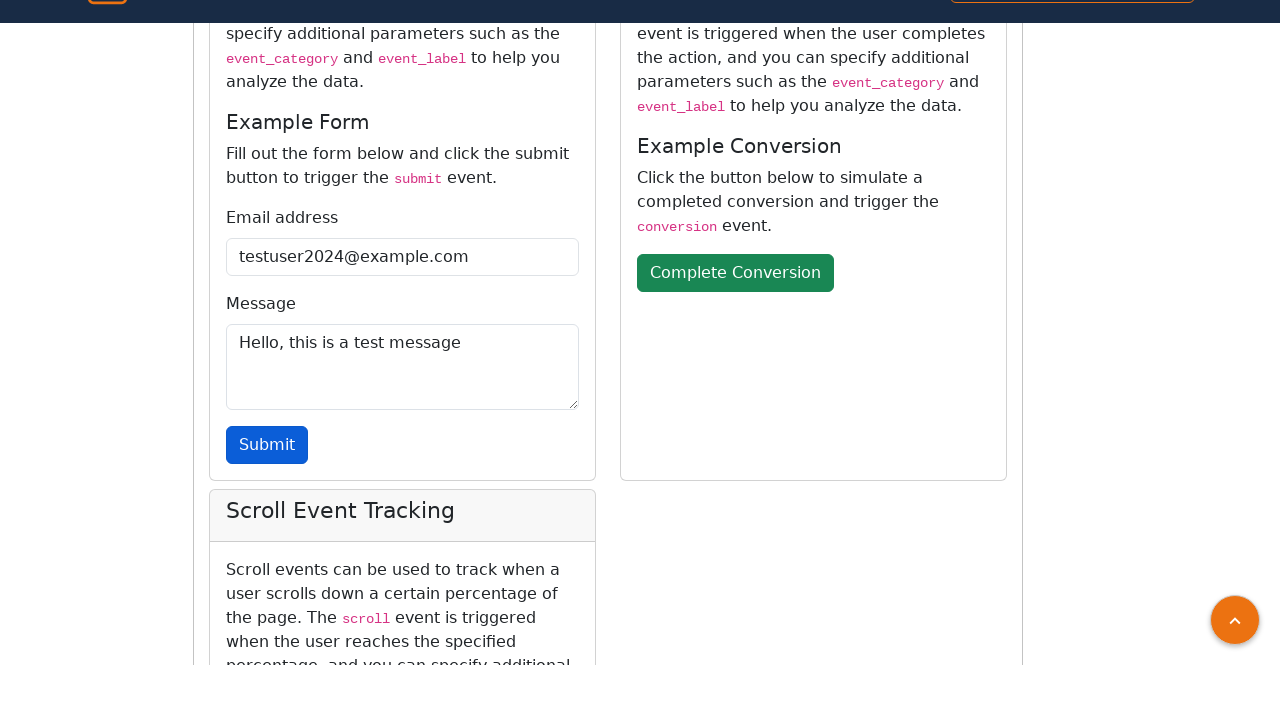

Flash message appeared confirming form submission
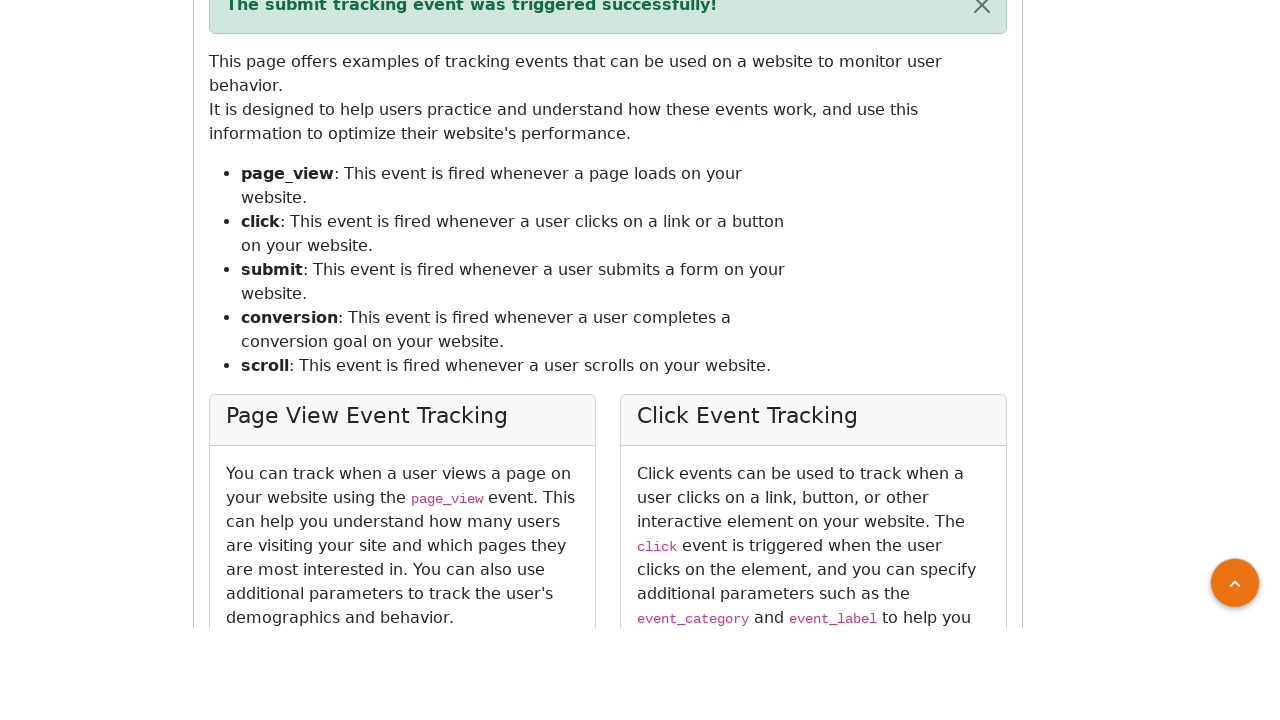

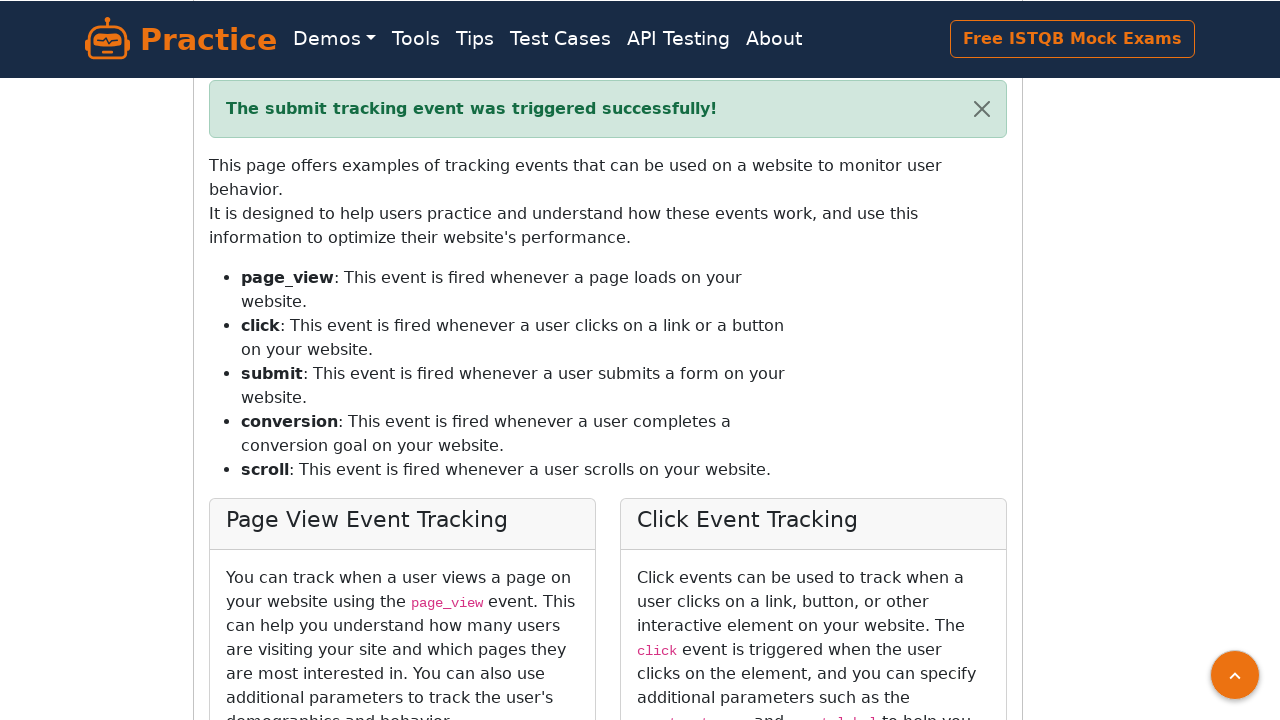